Tests a slow calculator application by clicking numbers and operators to perform 5 + 5, waiting for the spinner to disappear, and verifying the result displays 10.

Starting URL: https://bonigarcia.dev/selenium-webdriver-java/slow-calculator.html

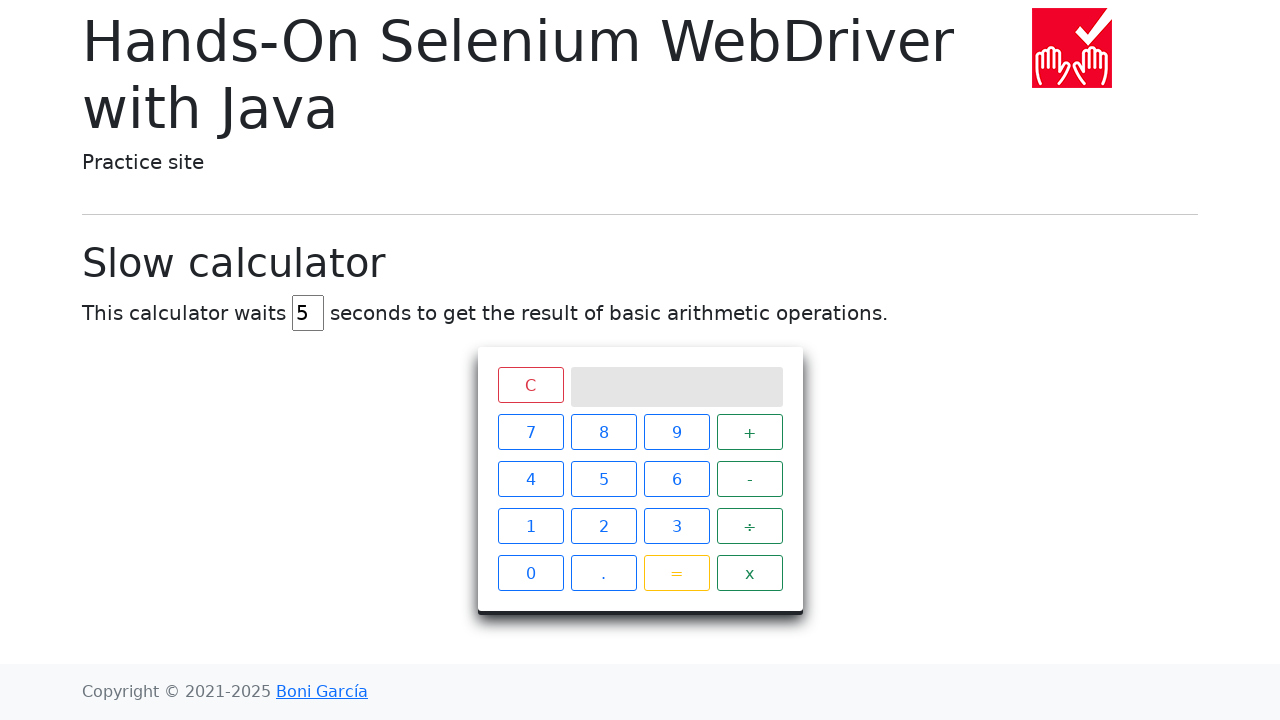

Navigated to slow calculator application
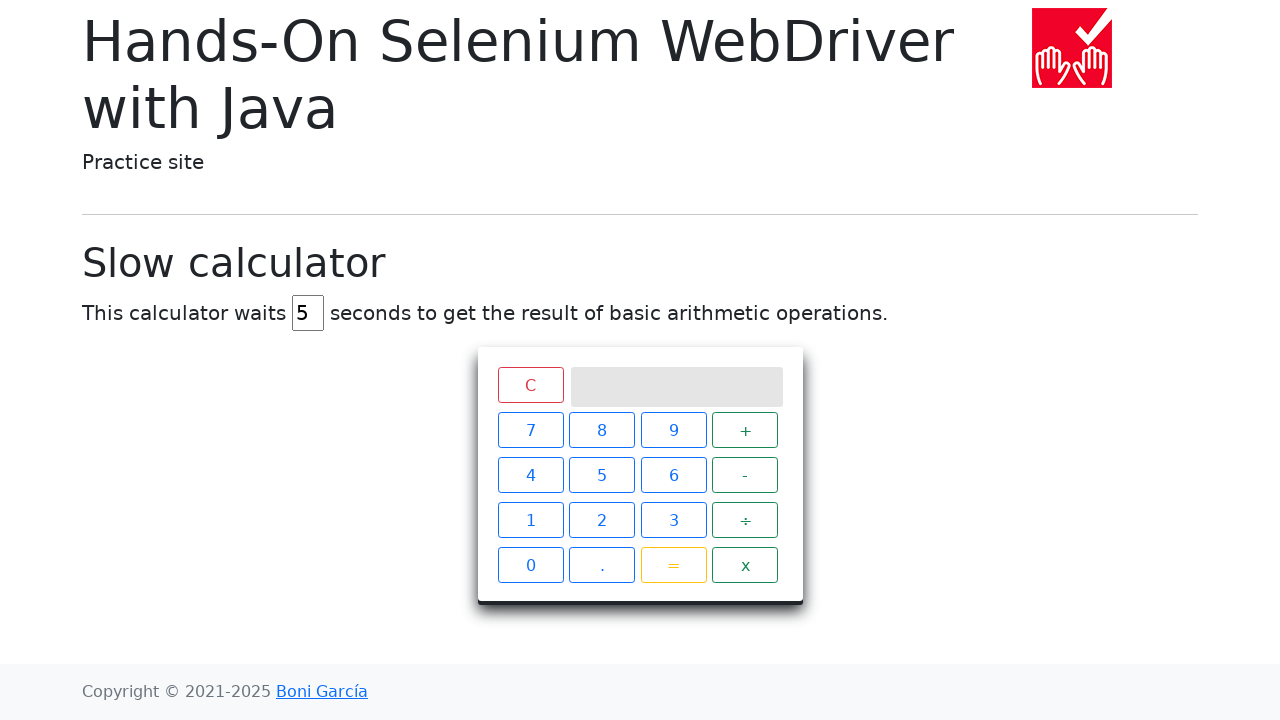

Clicked number 5 at (604, 479) on xpath=//span[text()='5']
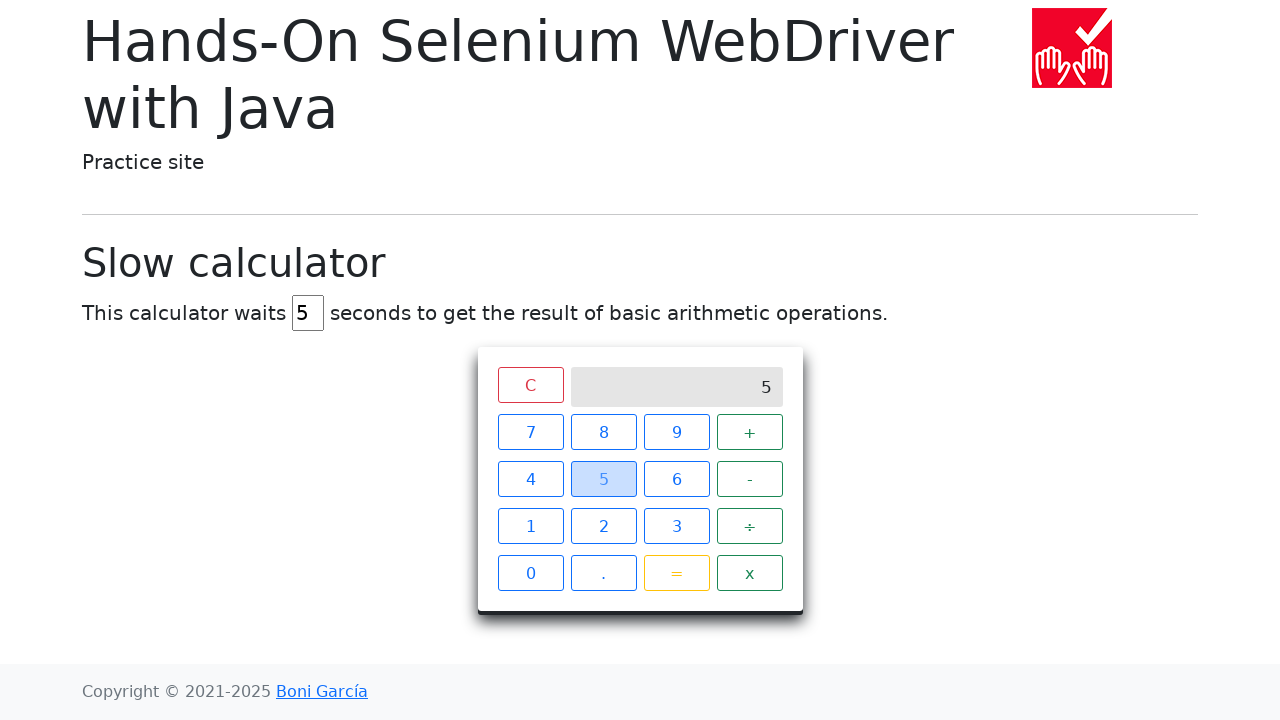

Clicked plus operator at (750, 432) on xpath=//span[text()='+']
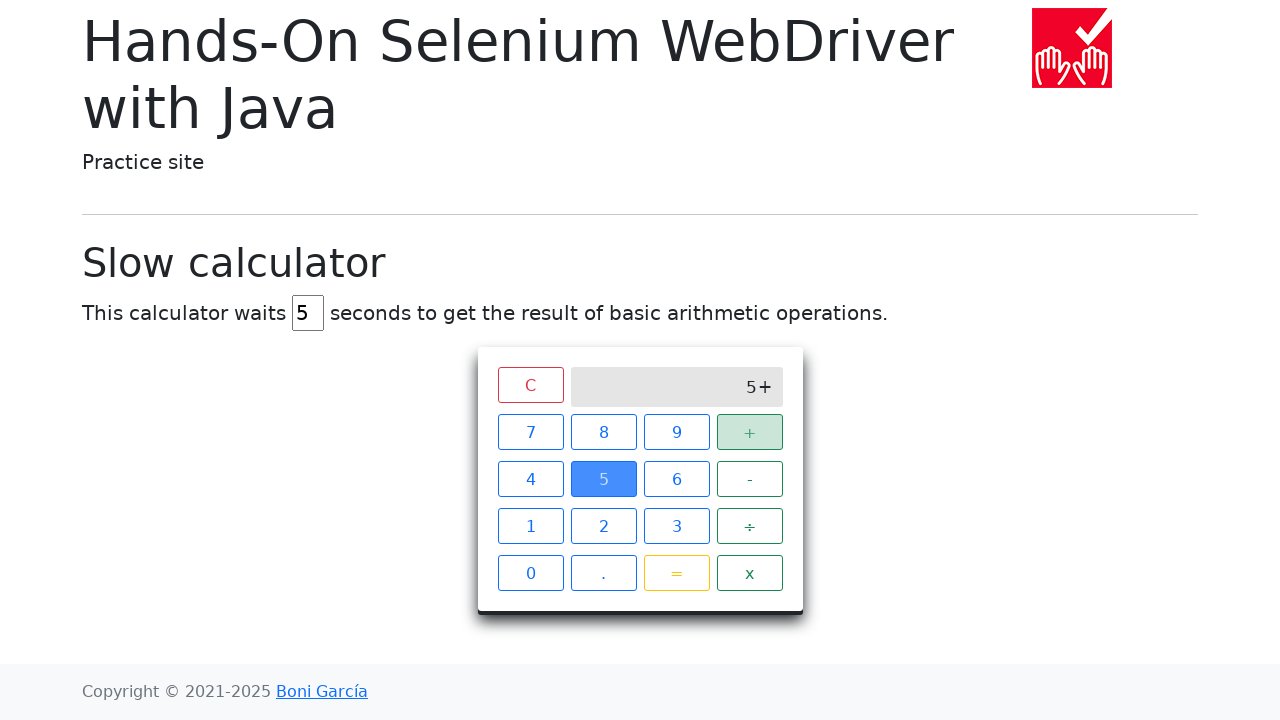

Clicked number 5 again at (604, 479) on xpath=//span[text()='5']
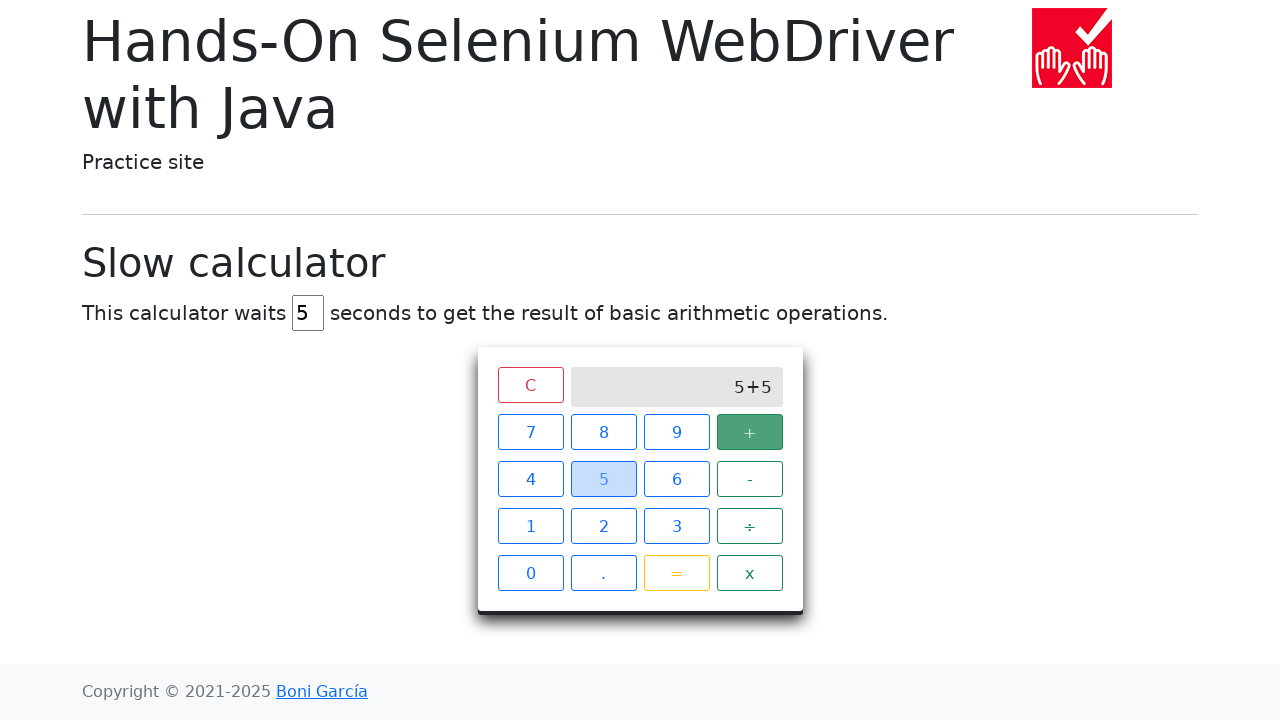

Clicked equals button to calculate at (676, 573) on xpath=//span[text()='=']
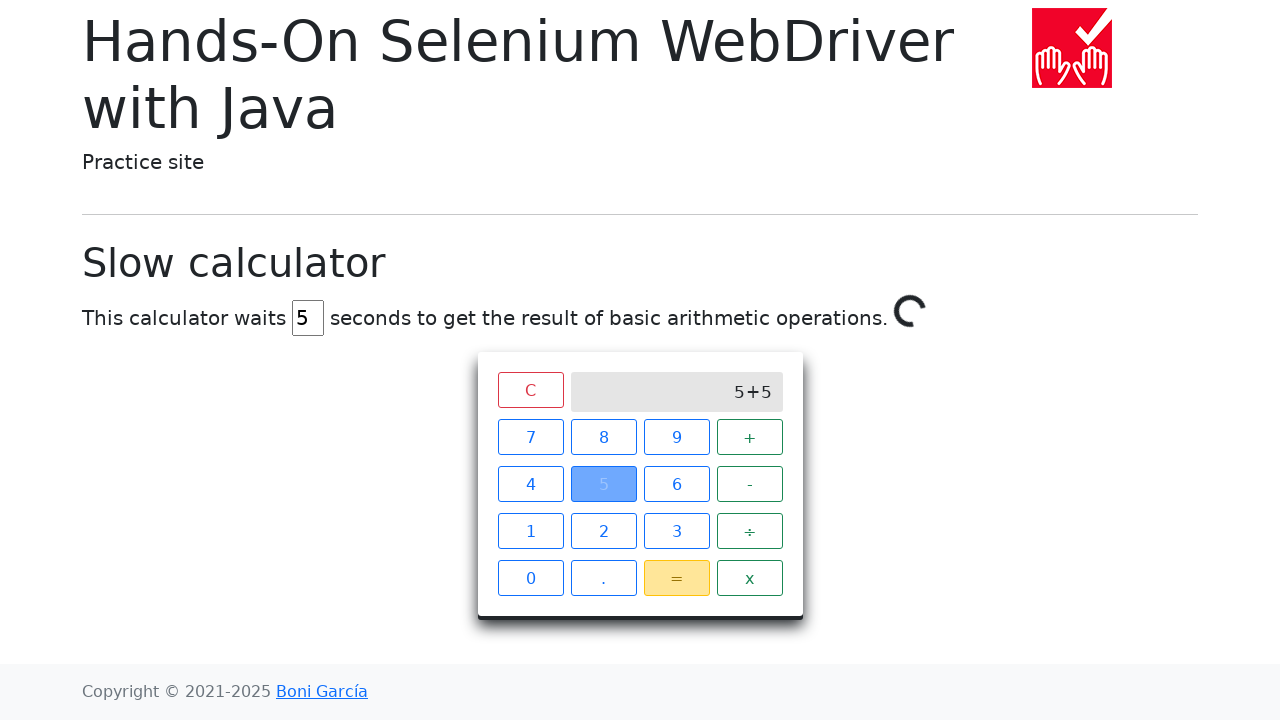

Waited for spinner to disappear - calculation complete
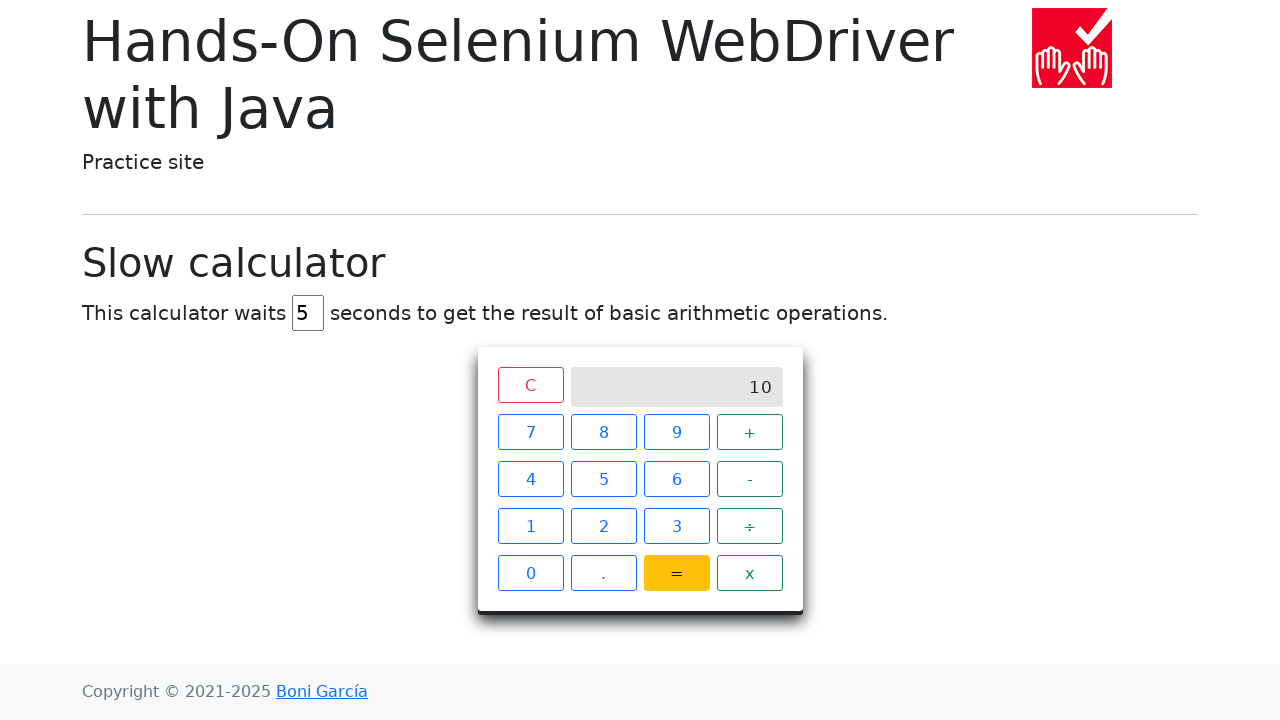

Retrieved result from calculator screen
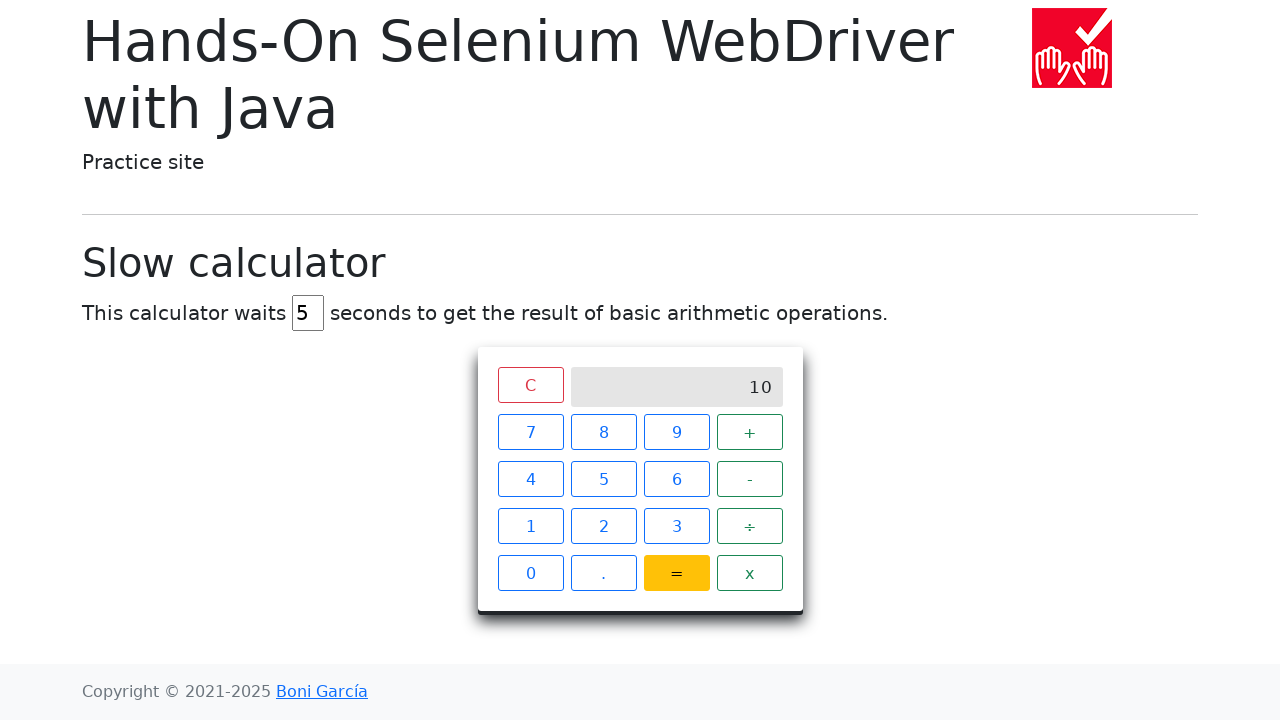

Verified result is 10 - test passed
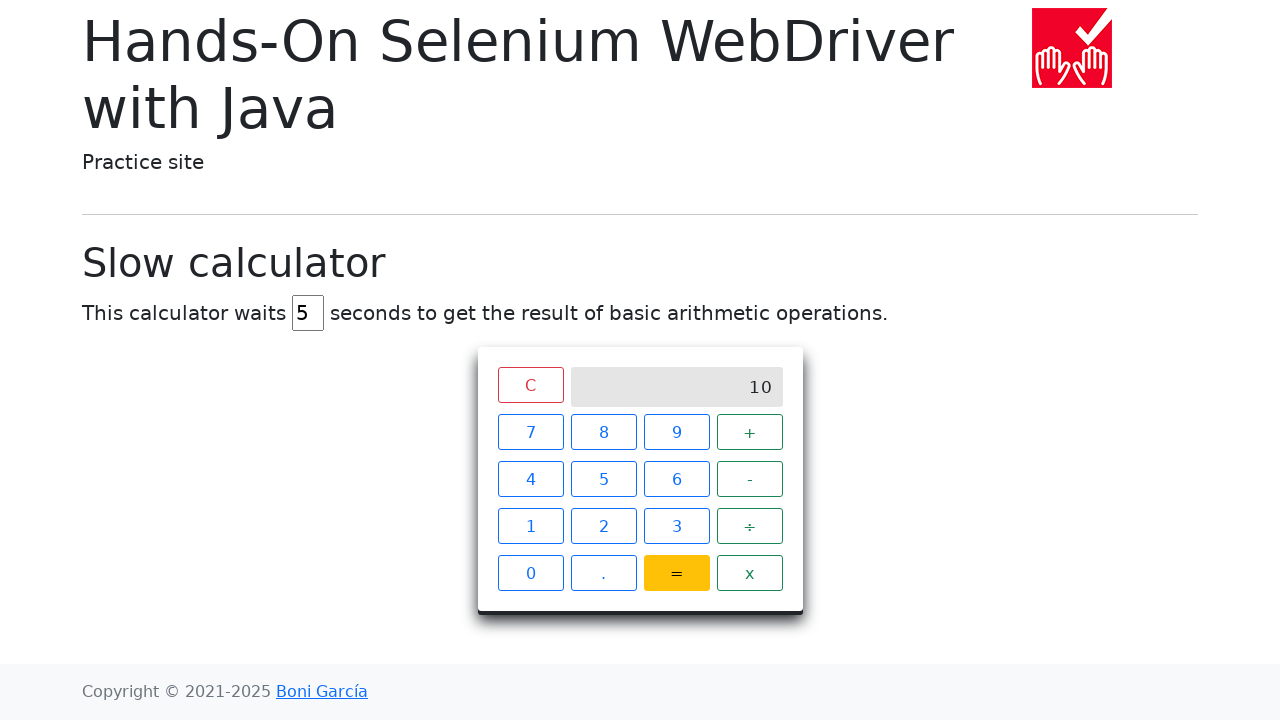

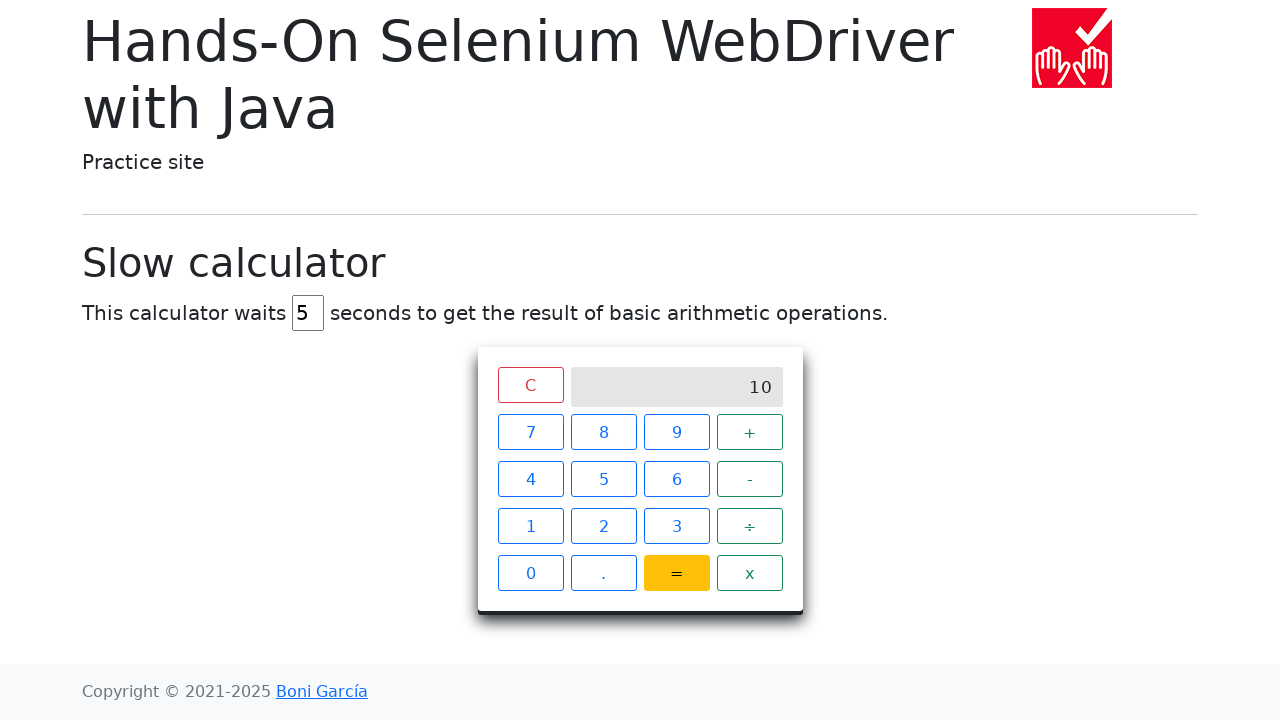